Tests responsive design by resizing the browser window through multiple viewport widths (320, 480, 720, 1024, 1440 pixels) to verify the page renders correctly at different screen sizes.

Starting URL: https://nomadcoders.co

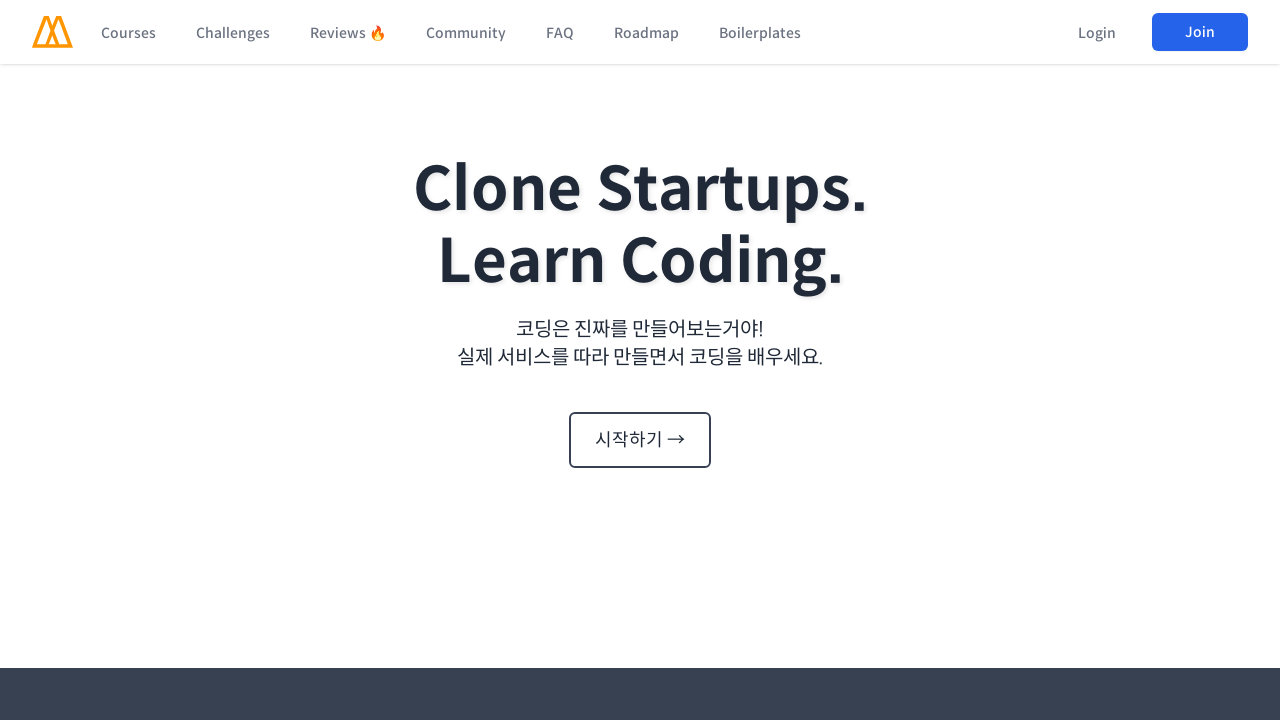

Navigated to https://nomadcoders.co
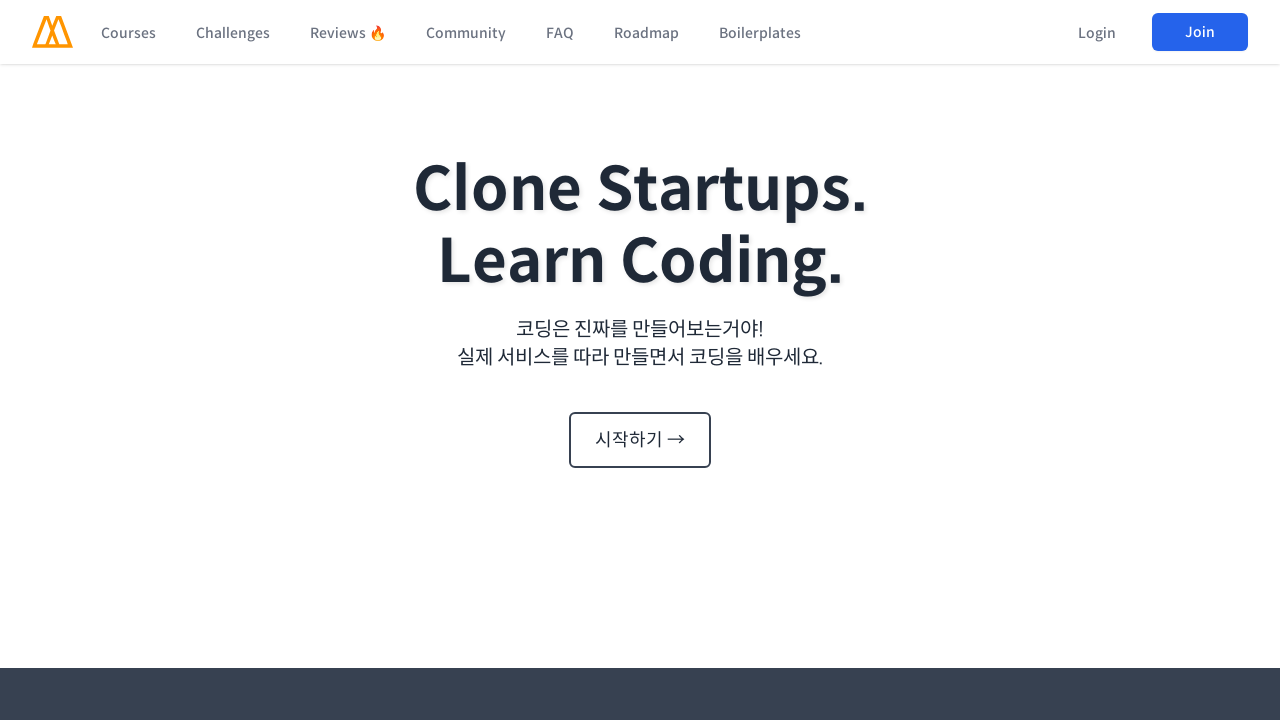

Resized viewport to 320x720 pixels for responsive design testing
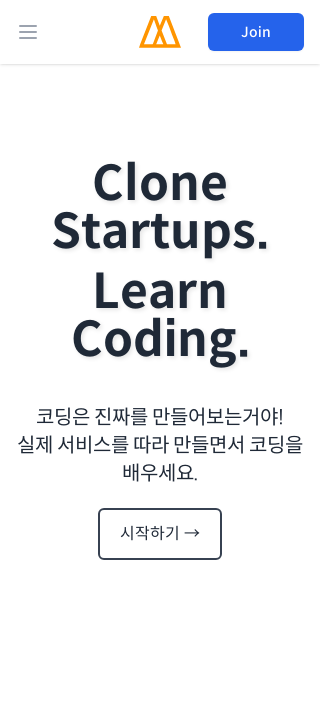

Layout adjustment completed for 320px width breakpoint
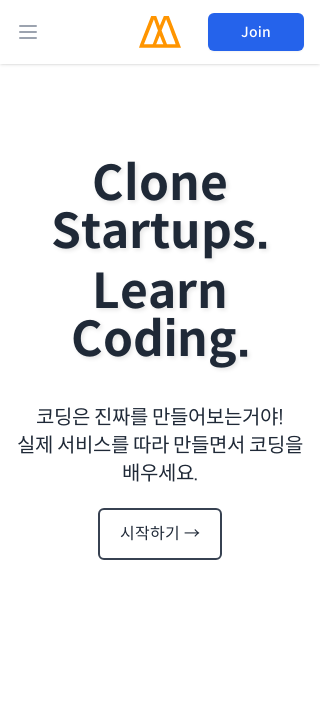

Resized viewport to 480x720 pixels for responsive design testing
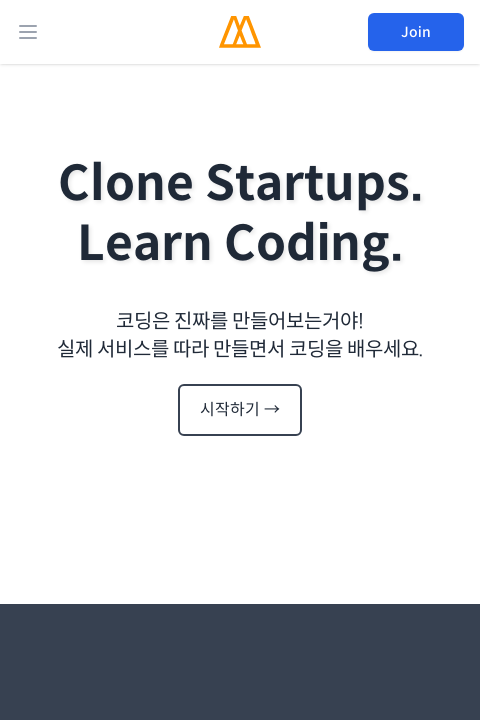

Layout adjustment completed for 480px width breakpoint
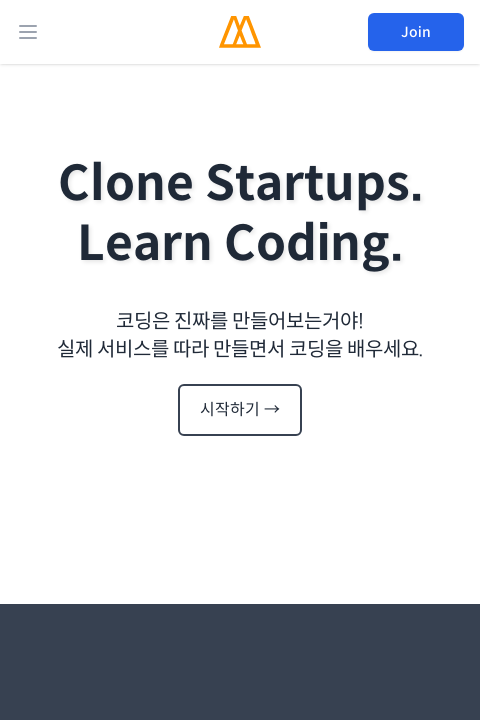

Resized viewport to 720x720 pixels for responsive design testing
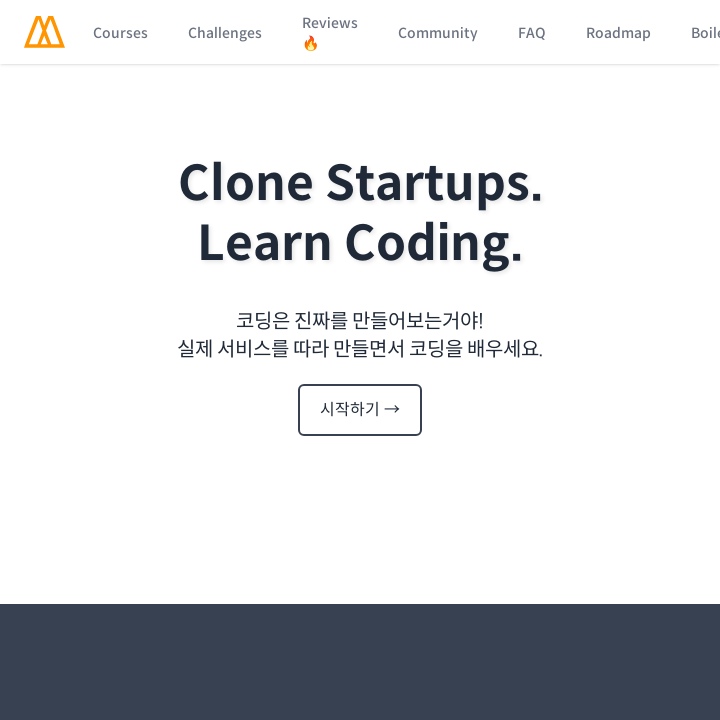

Layout adjustment completed for 720px width breakpoint
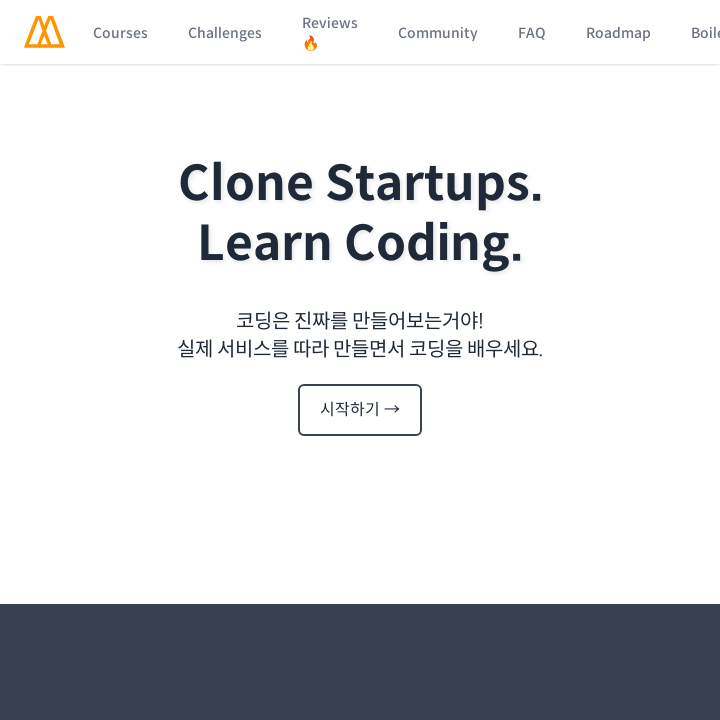

Resized viewport to 1024x720 pixels for responsive design testing
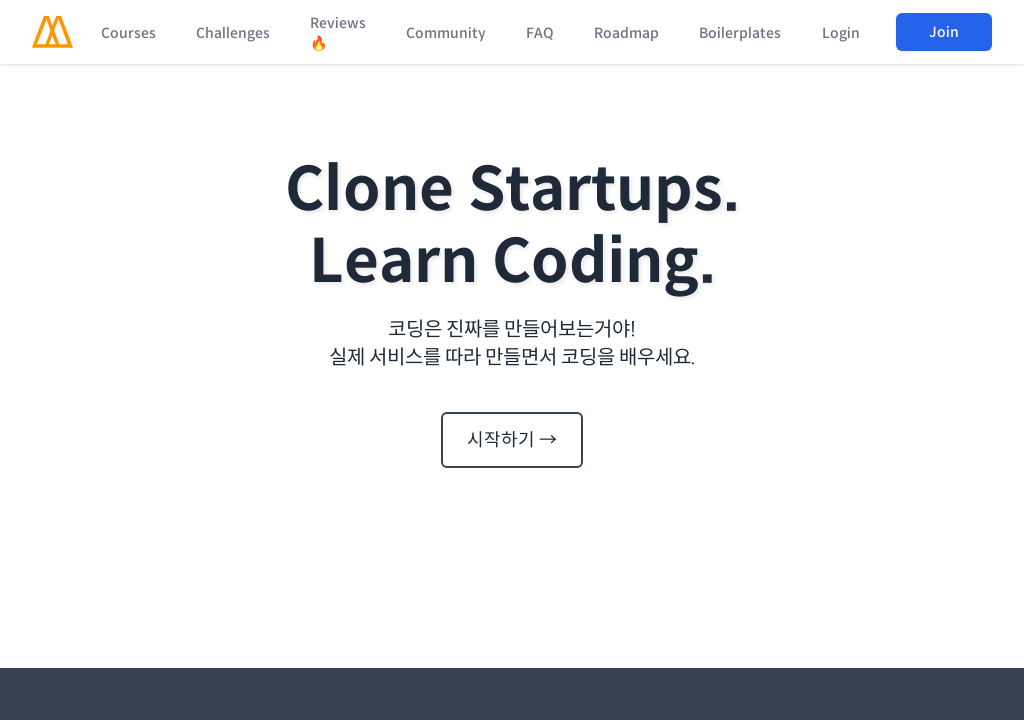

Layout adjustment completed for 1024px width breakpoint
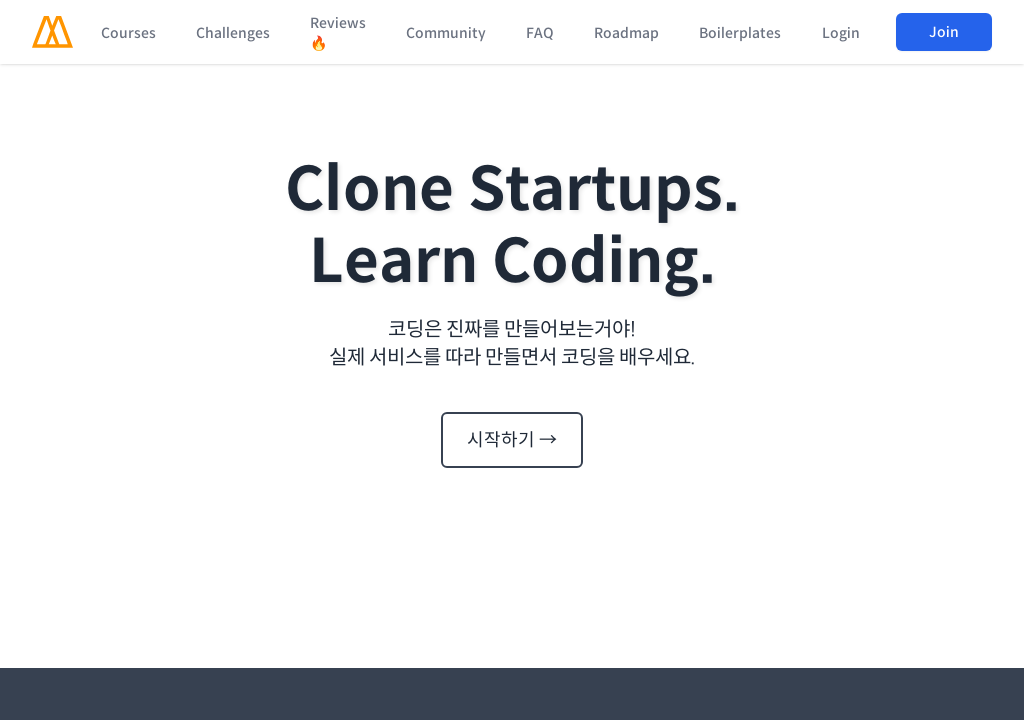

Resized viewport to 1440x720 pixels for responsive design testing
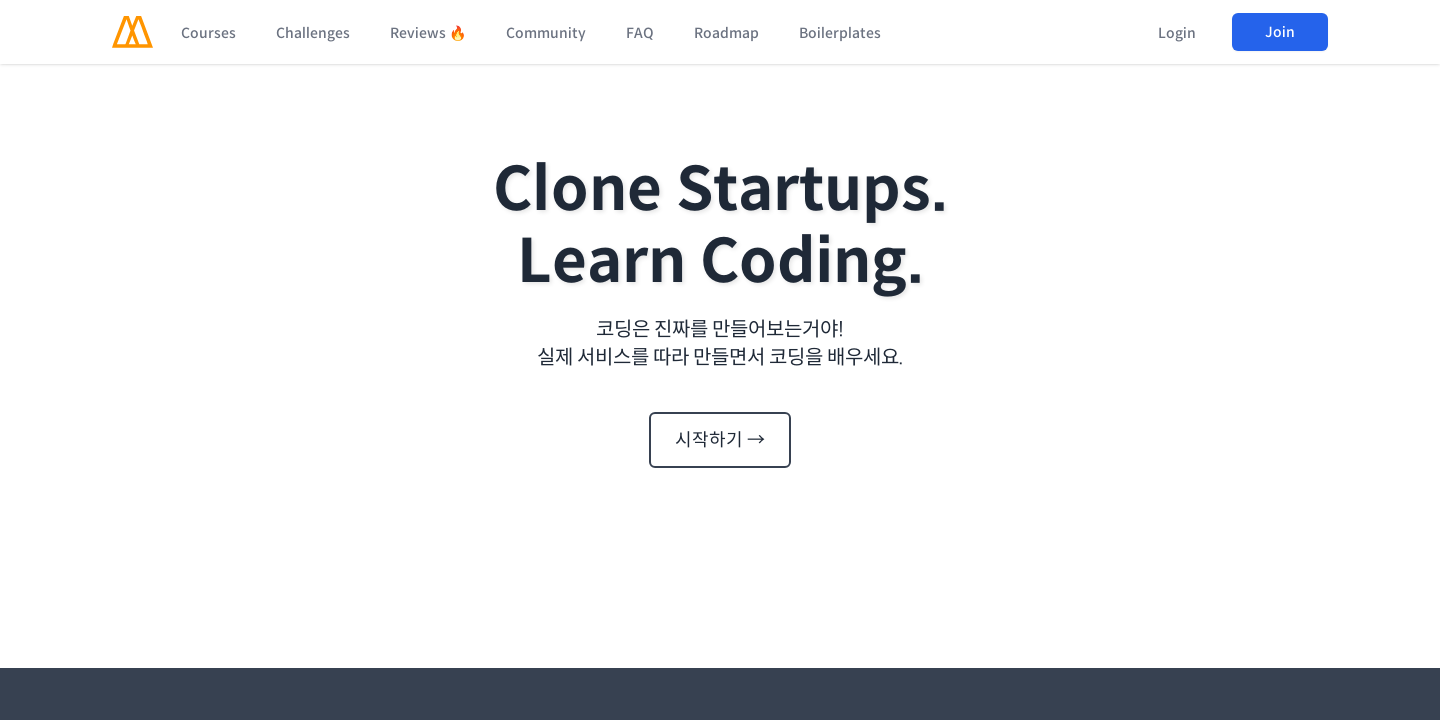

Layout adjustment completed for 1440px width breakpoint
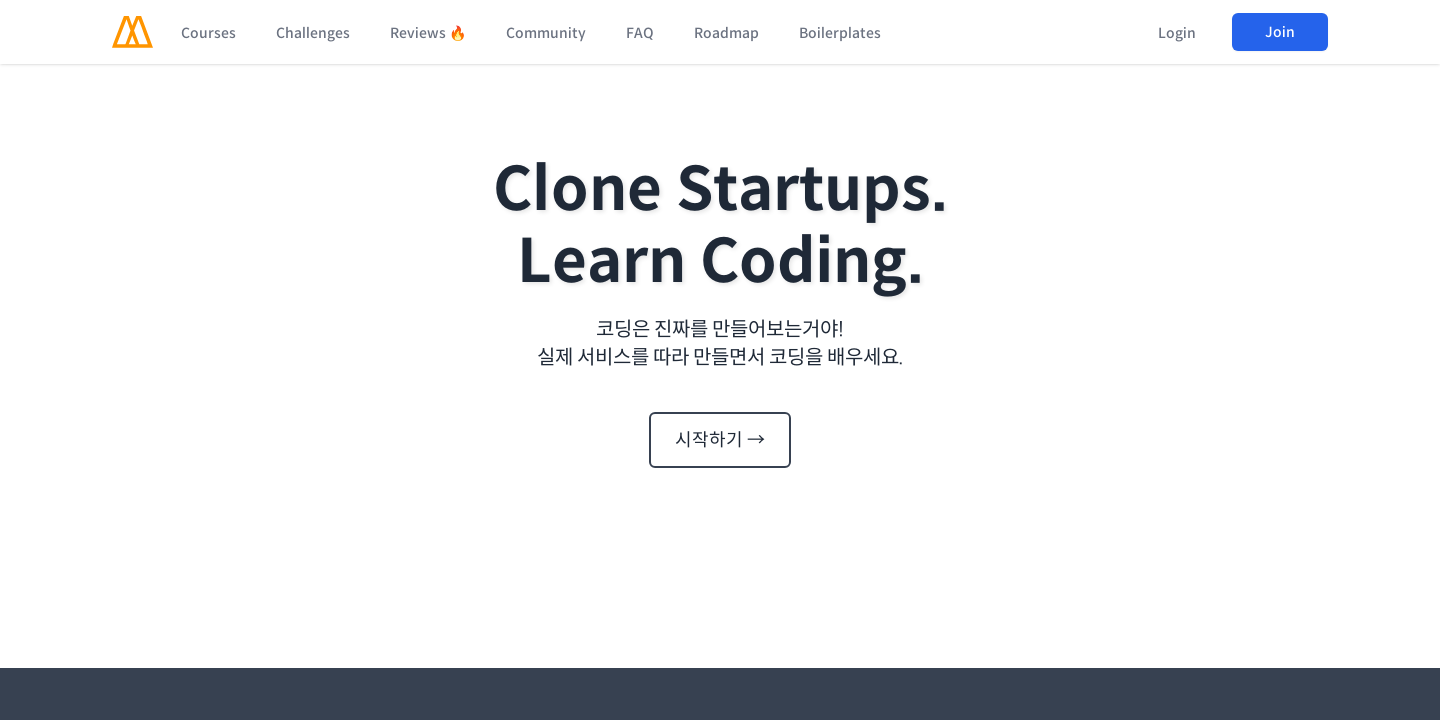

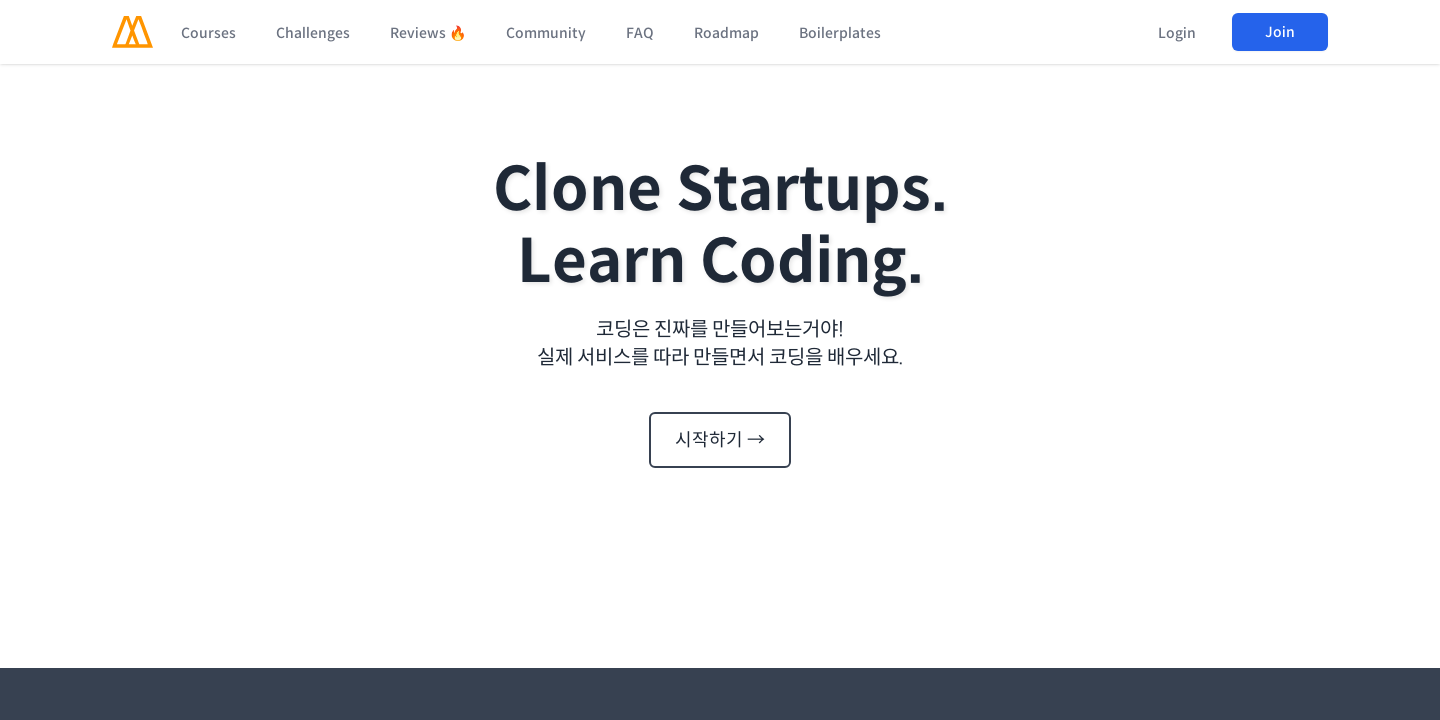